Tests table interaction by iterating through table rows, finding a row where the second column contains "Man", and clicking a checkbox input in that row

Starting URL: https://letcode.in/table

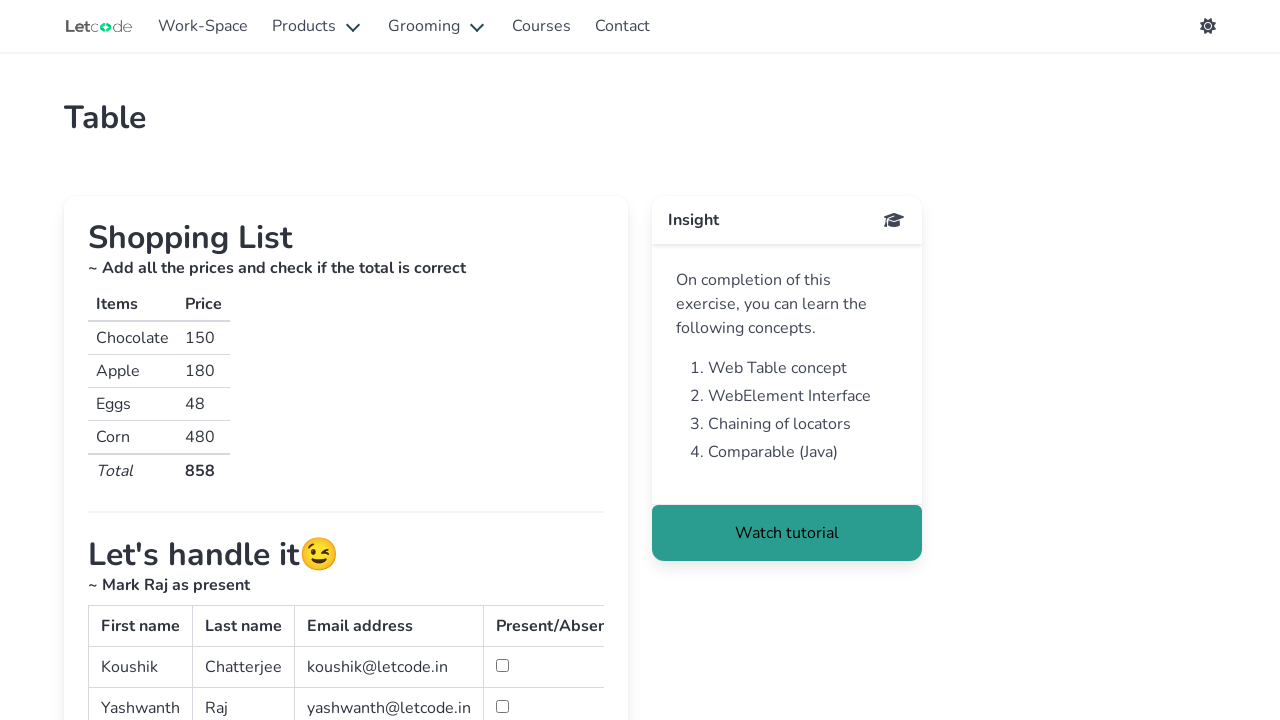

Waited for table with id 'simpletable' to load
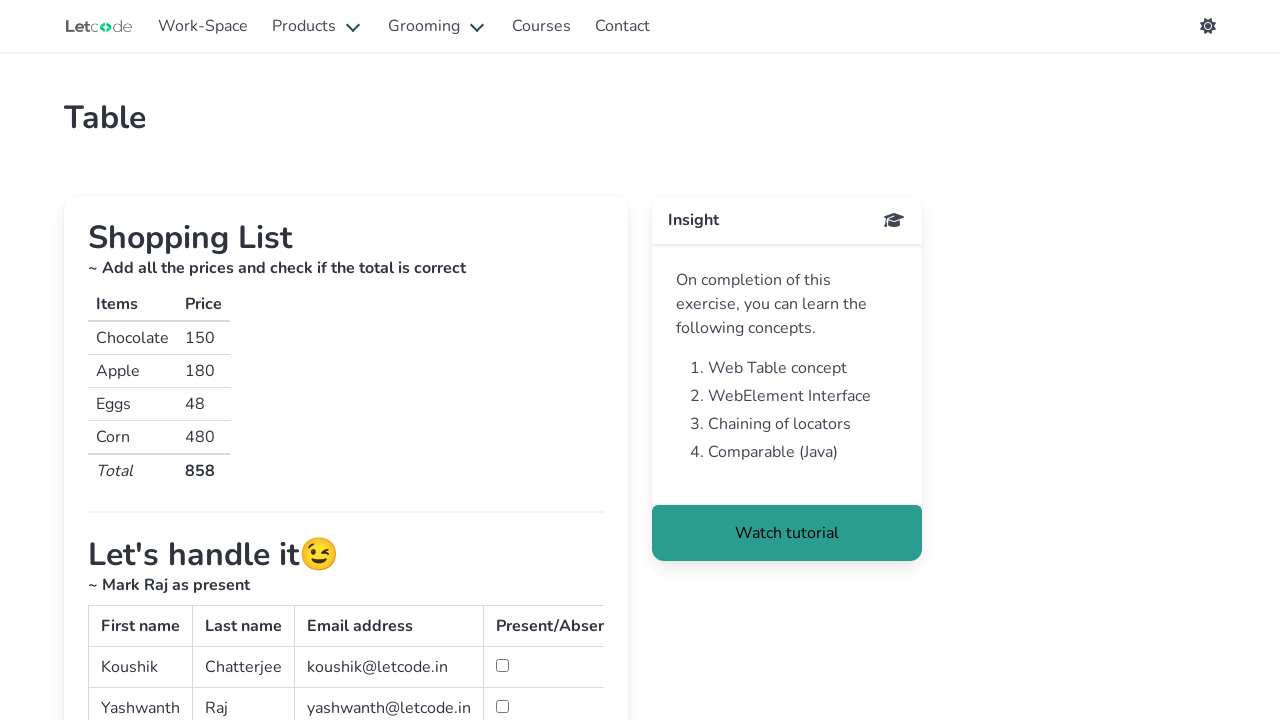

Located all table rows in the table body
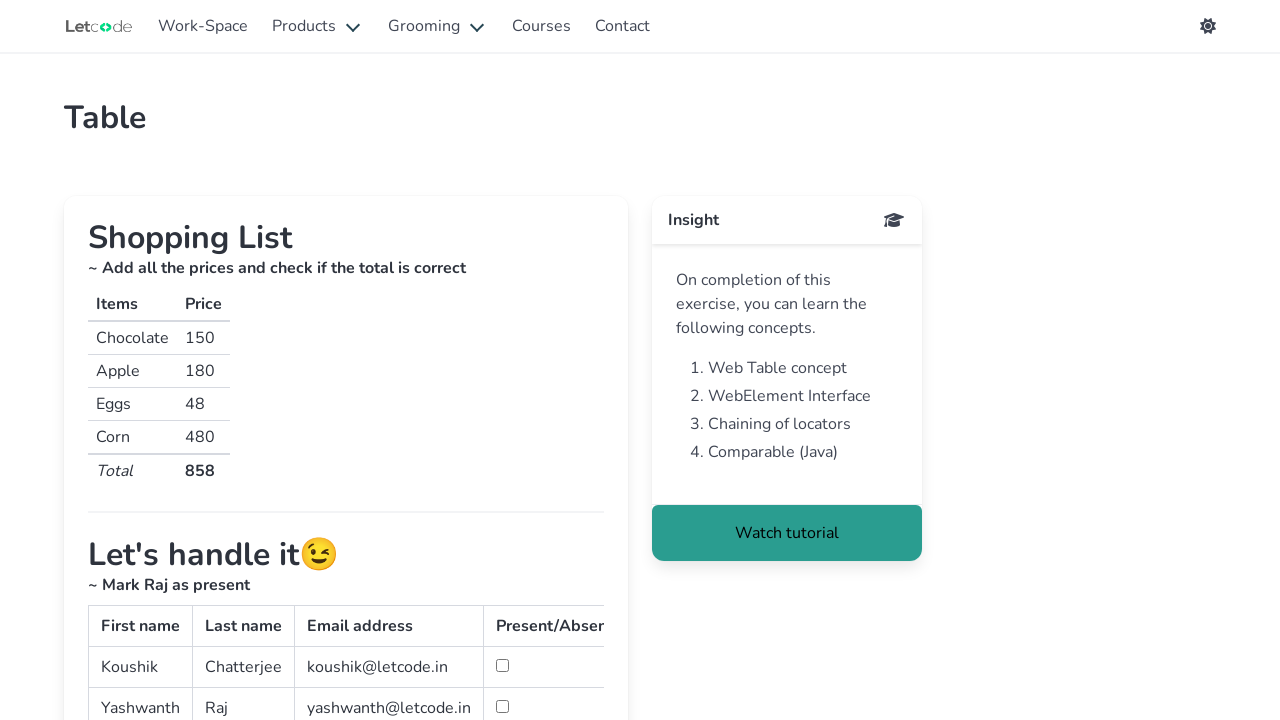

Counted 3 rows in the table
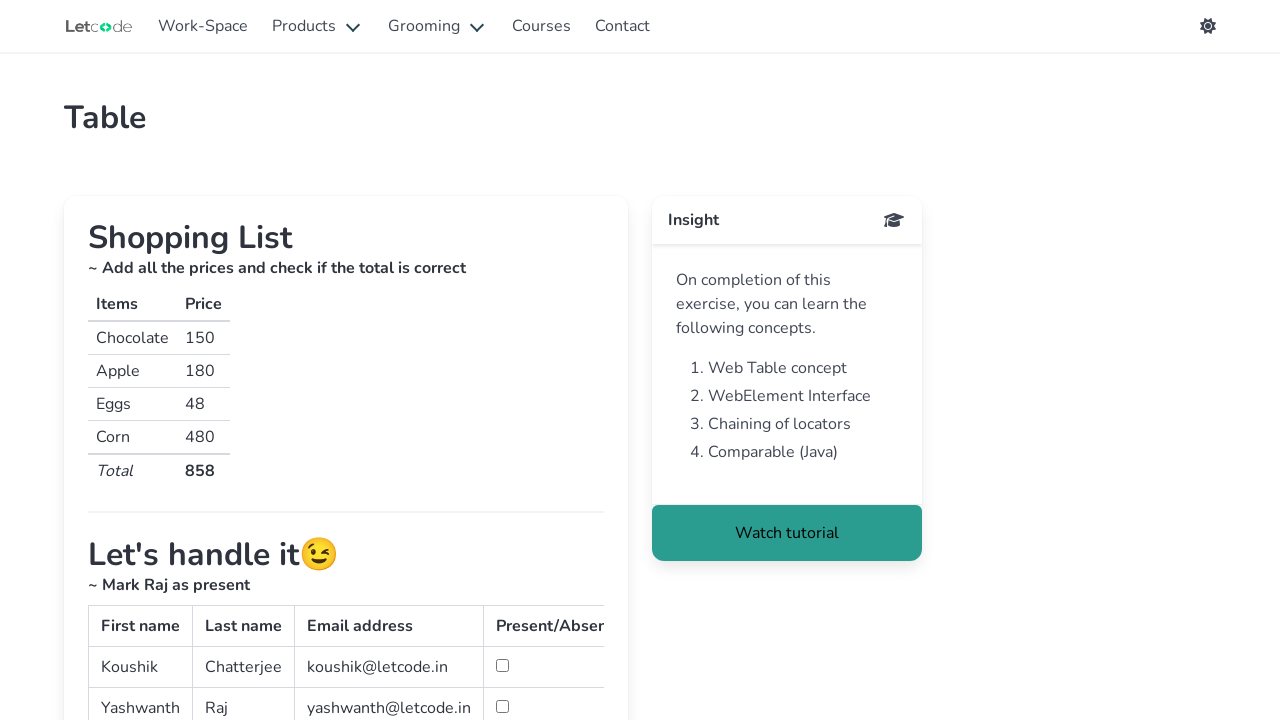

Selected row 0 from the table
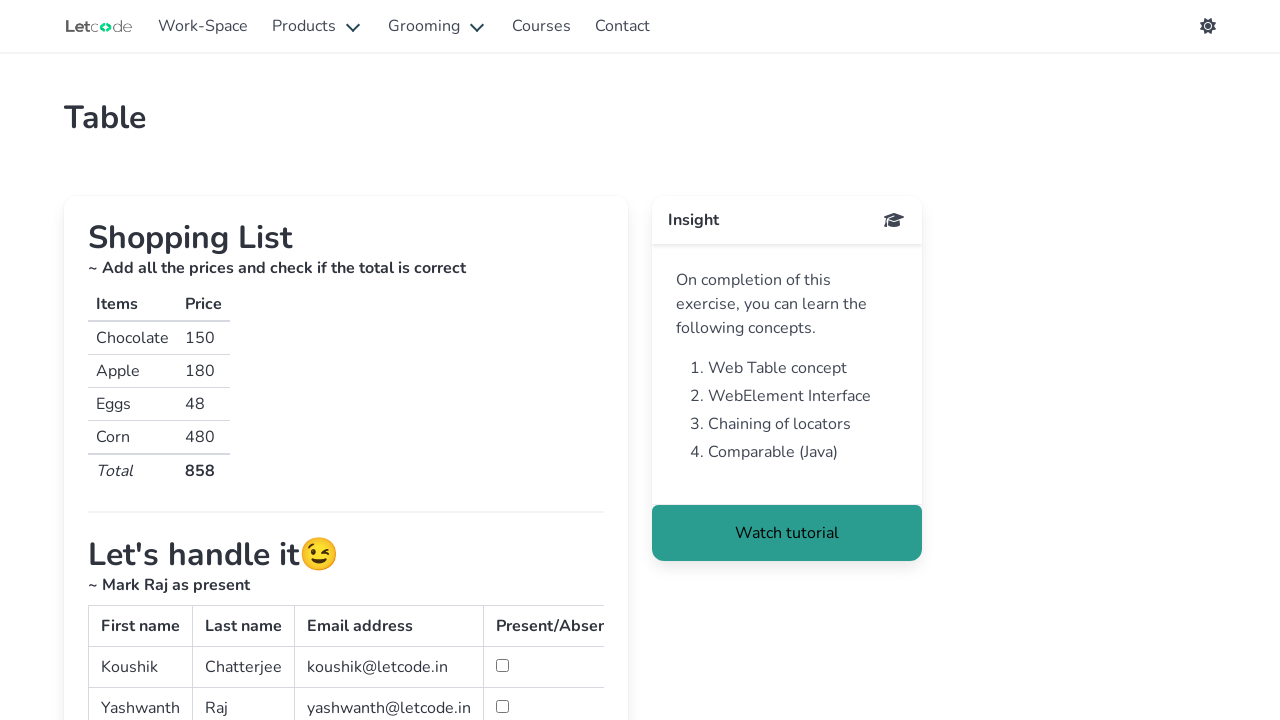

Located all cells in row 0
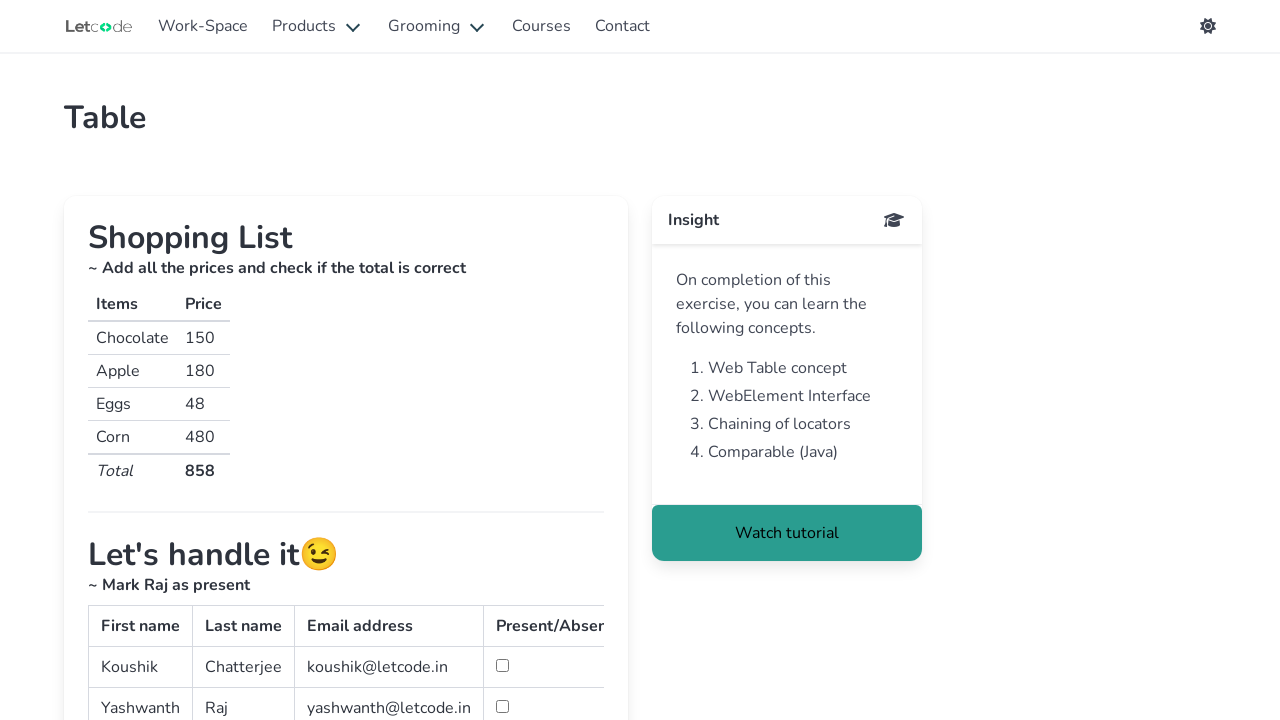

Retrieved text from second column of row 0: 'Chatterjee'
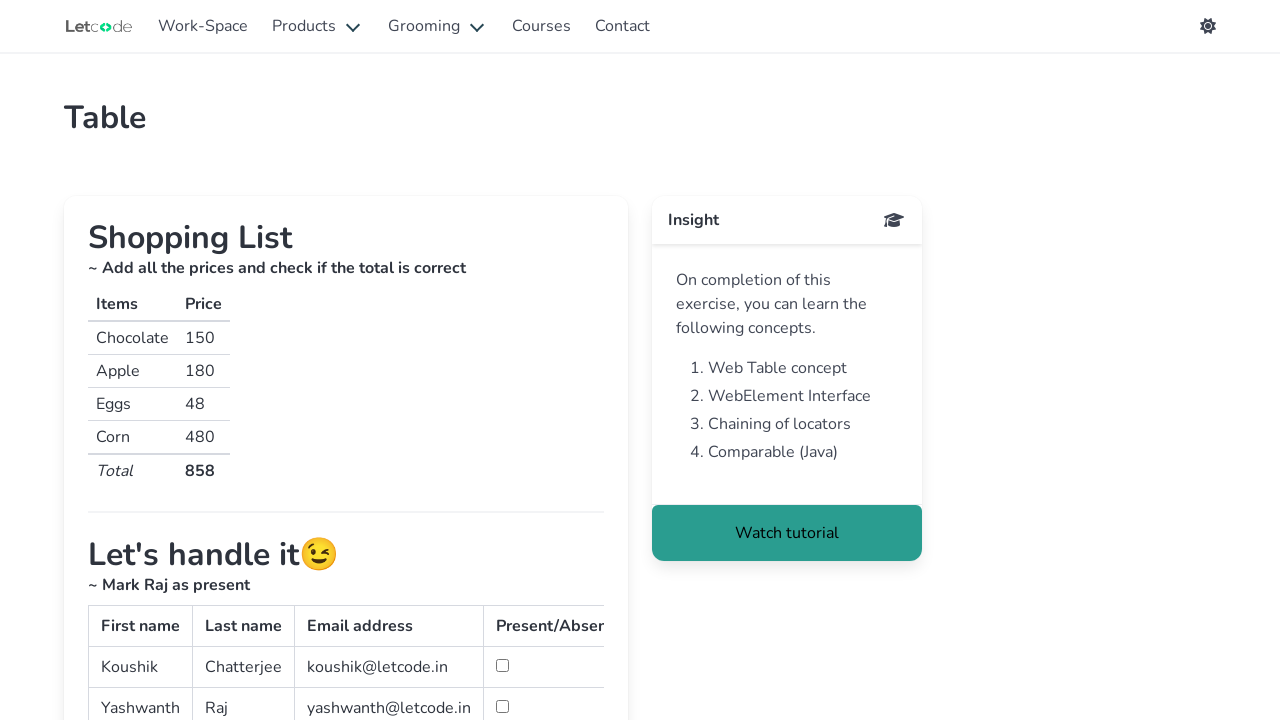

Selected row 1 from the table
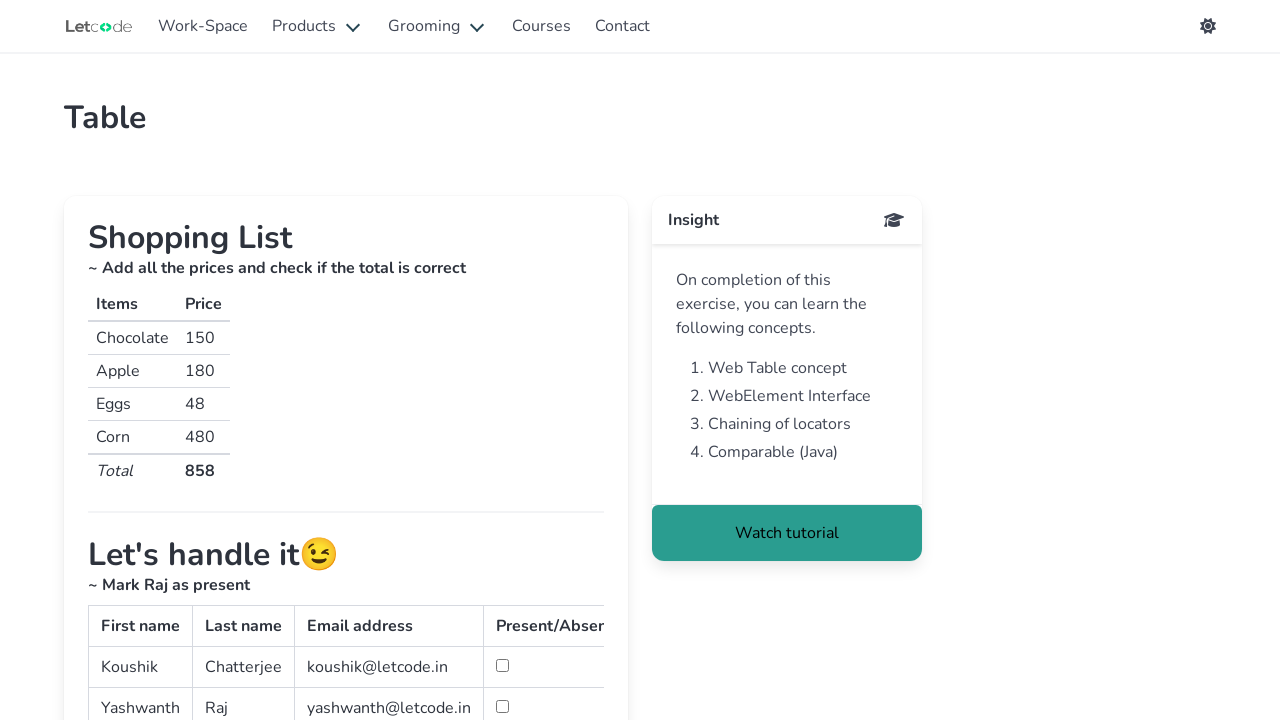

Located all cells in row 1
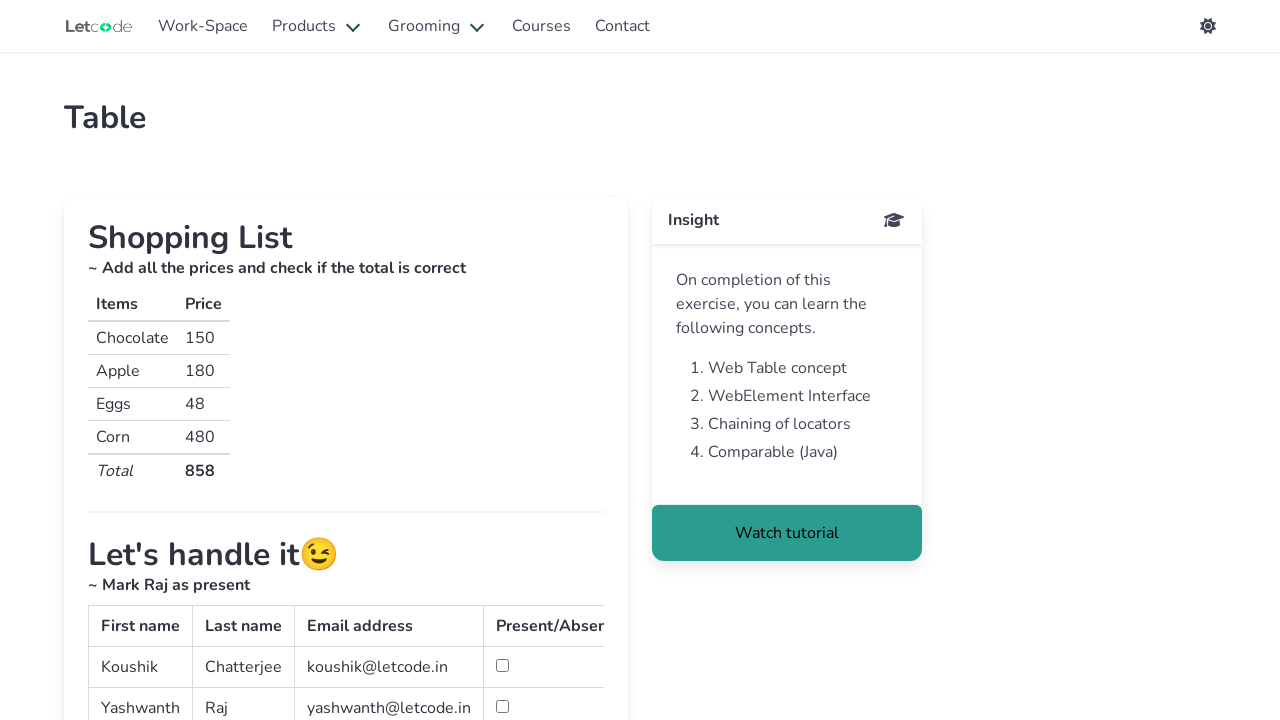

Retrieved text from second column of row 1: 'Raj'
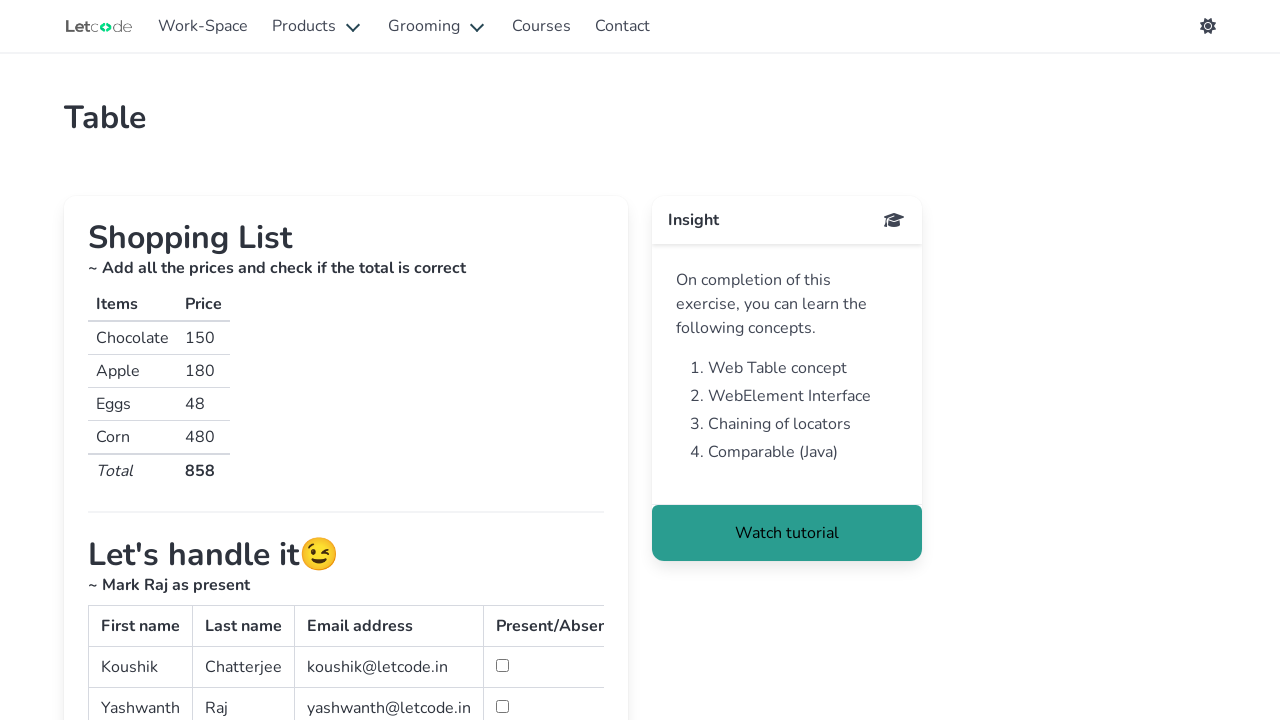

Selected row 2 from the table
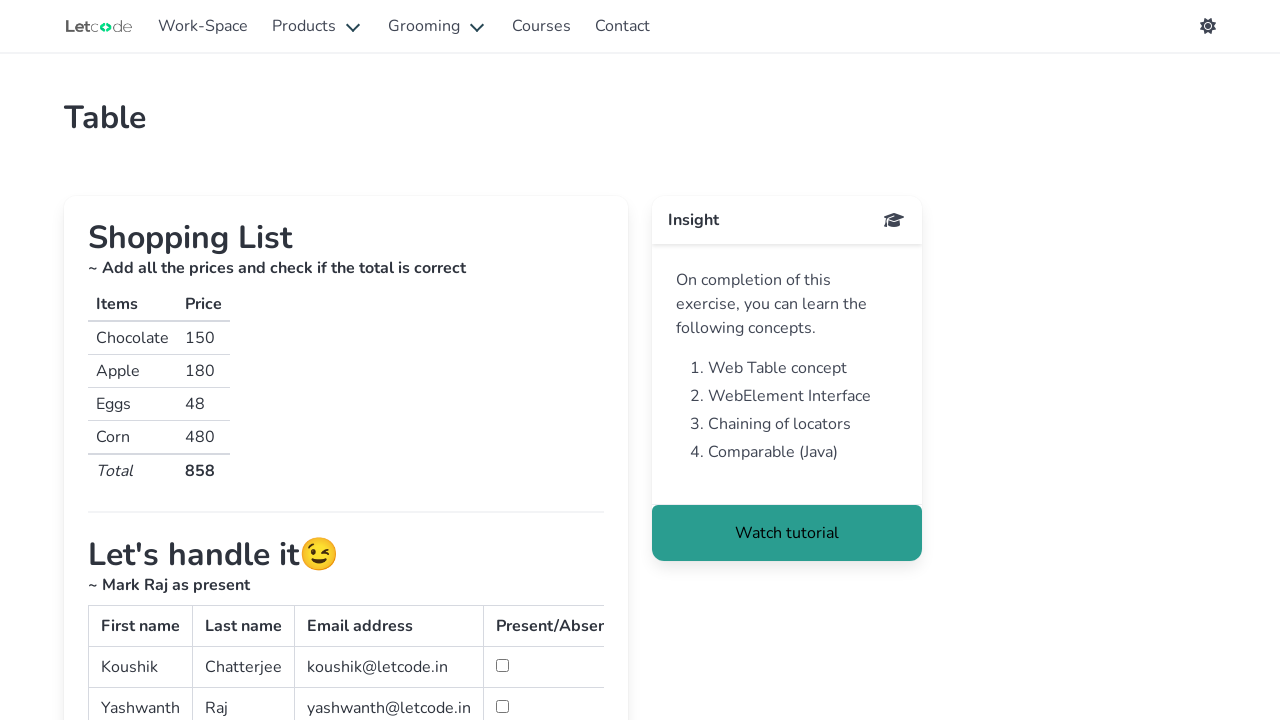

Located all cells in row 2
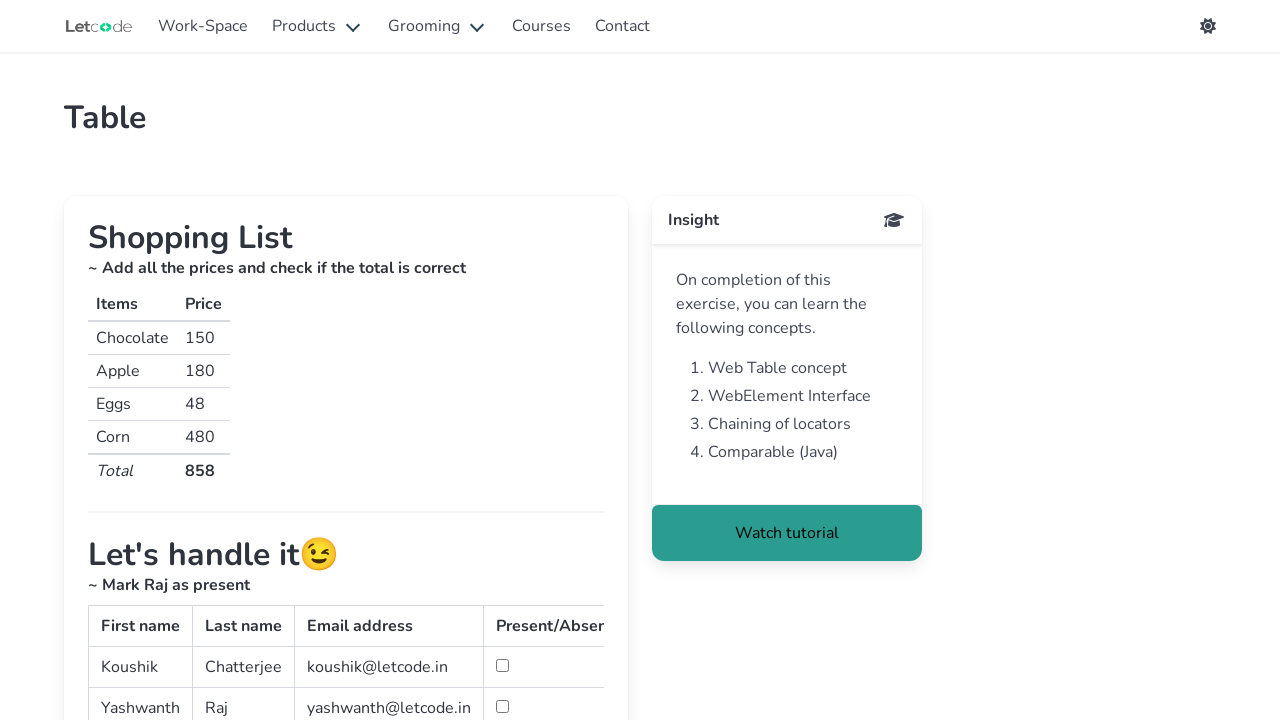

Retrieved text from second column of row 2: 'Man'
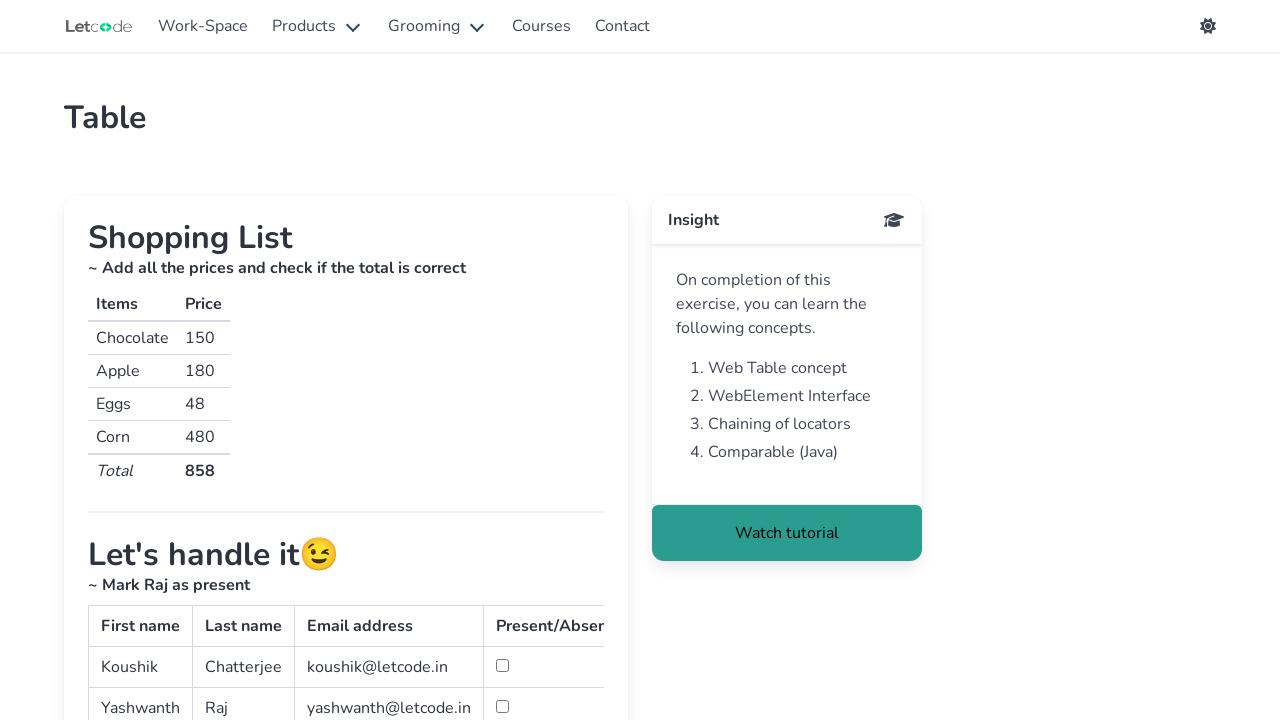

Found matching row 2 with 'Man' in second column, located checkbox in fourth column
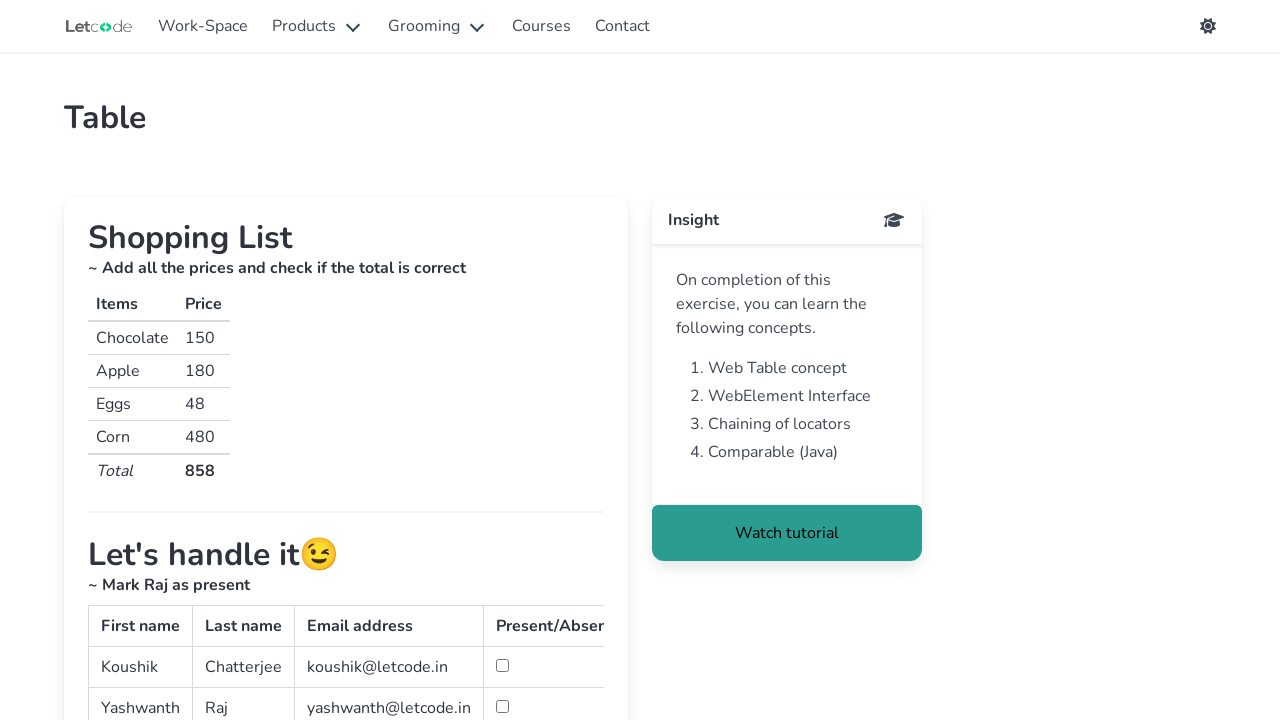

Clicked checkbox in row 2 at (502, 360) on xpath=//table[@id='simpletable']//tbody/tr >> nth=2 >> td >> nth=3 >> input#thir
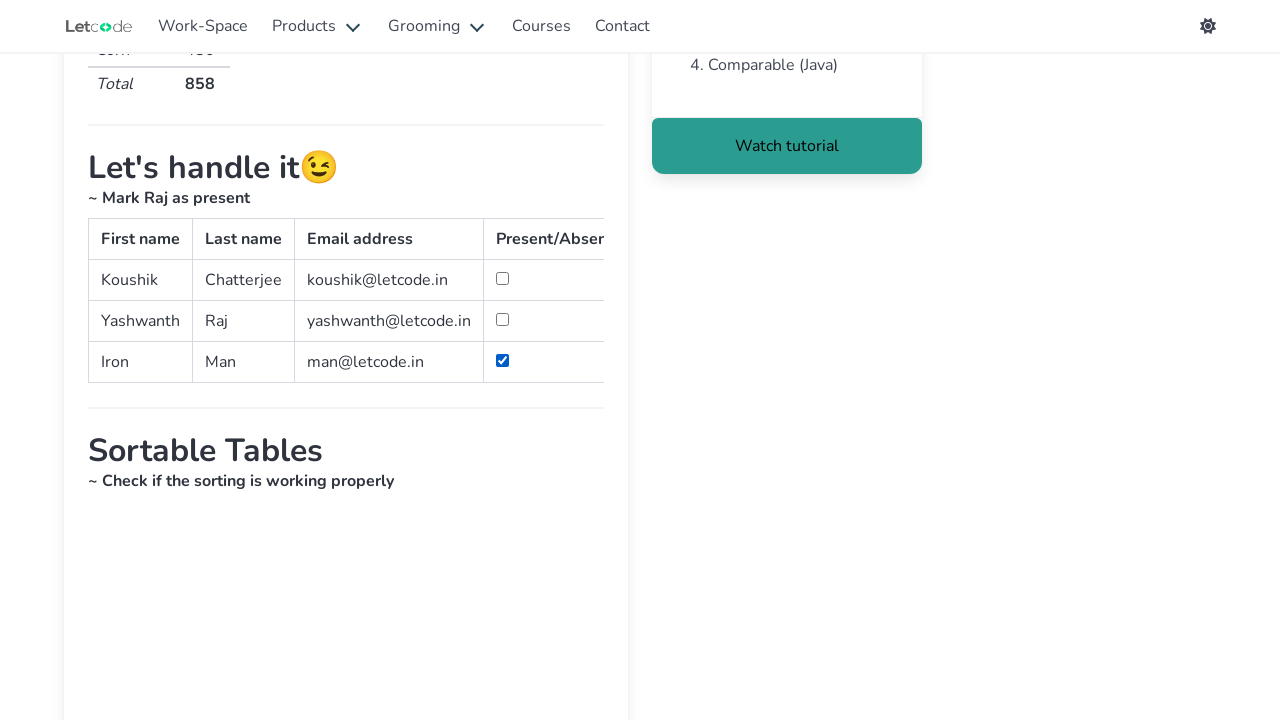

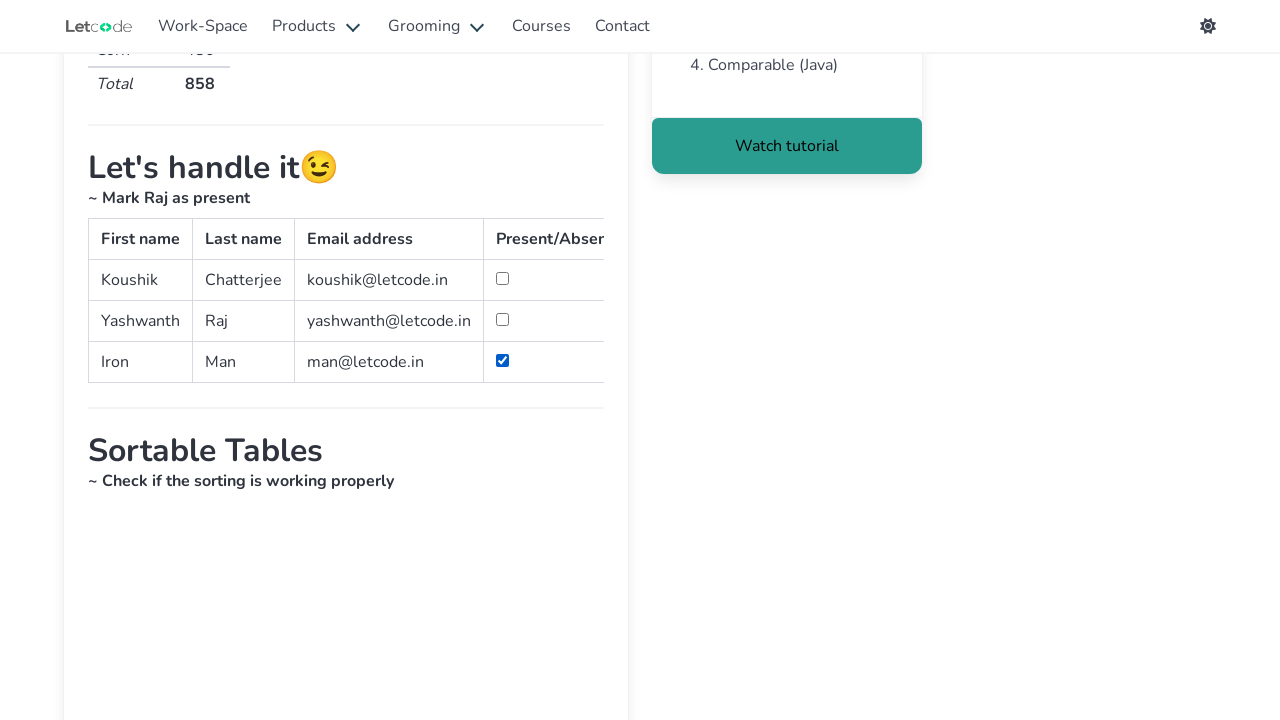